Navigates to HP store monitors deals page and verifies that product discount calculations are displayed correctly

Starting URL: https://store.hp.com/us/en/slp/weekly-deals/monitors

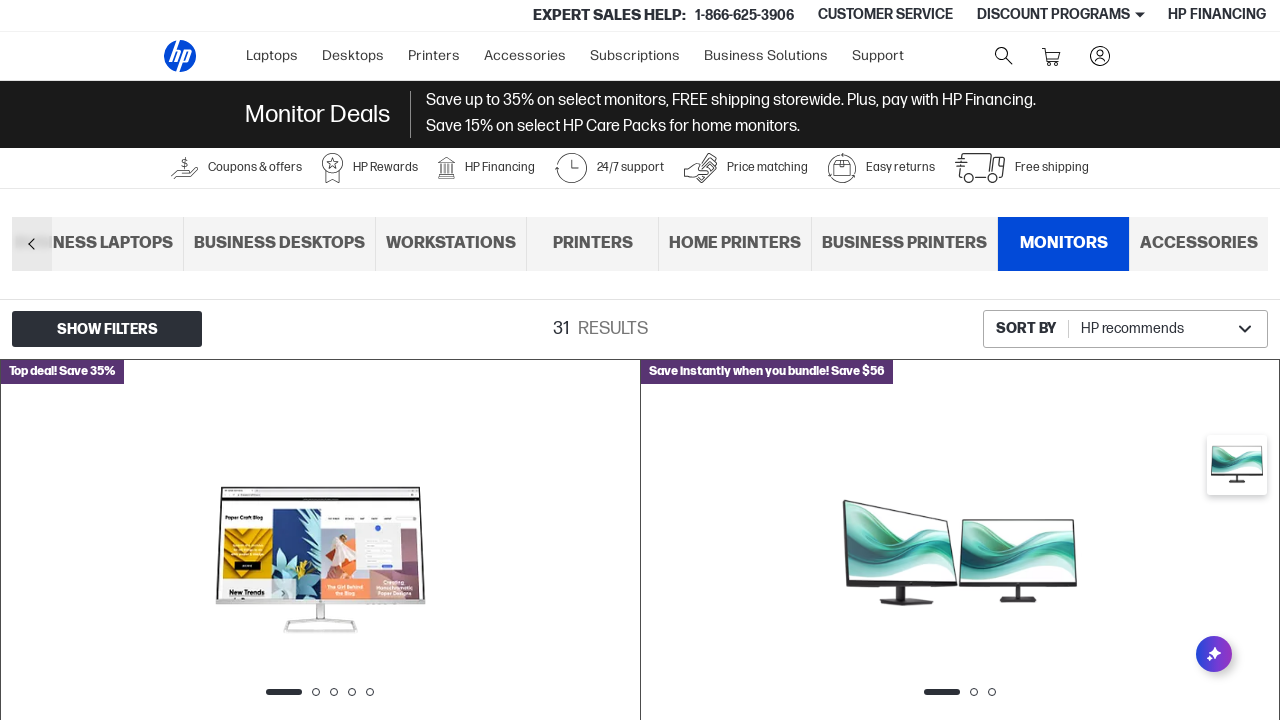

Waited 2 seconds for page to load
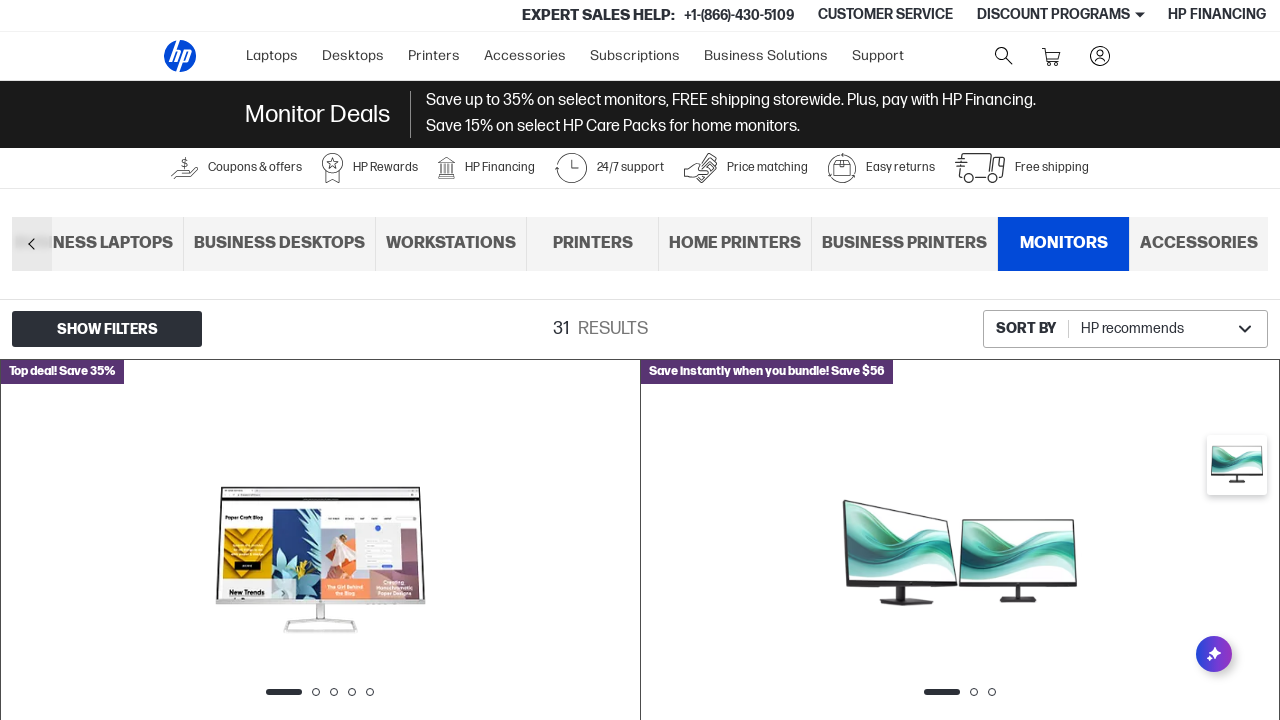

Product containers loaded and are visible
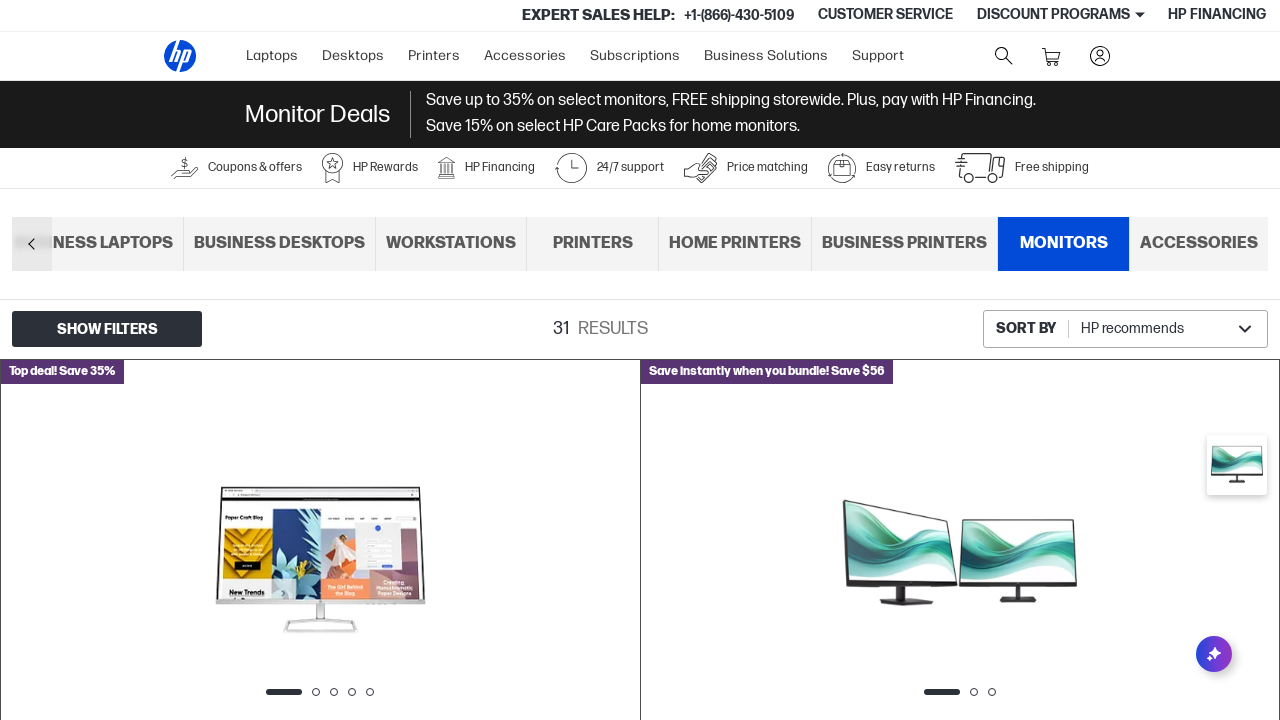

Retrieved 31 product elements from page
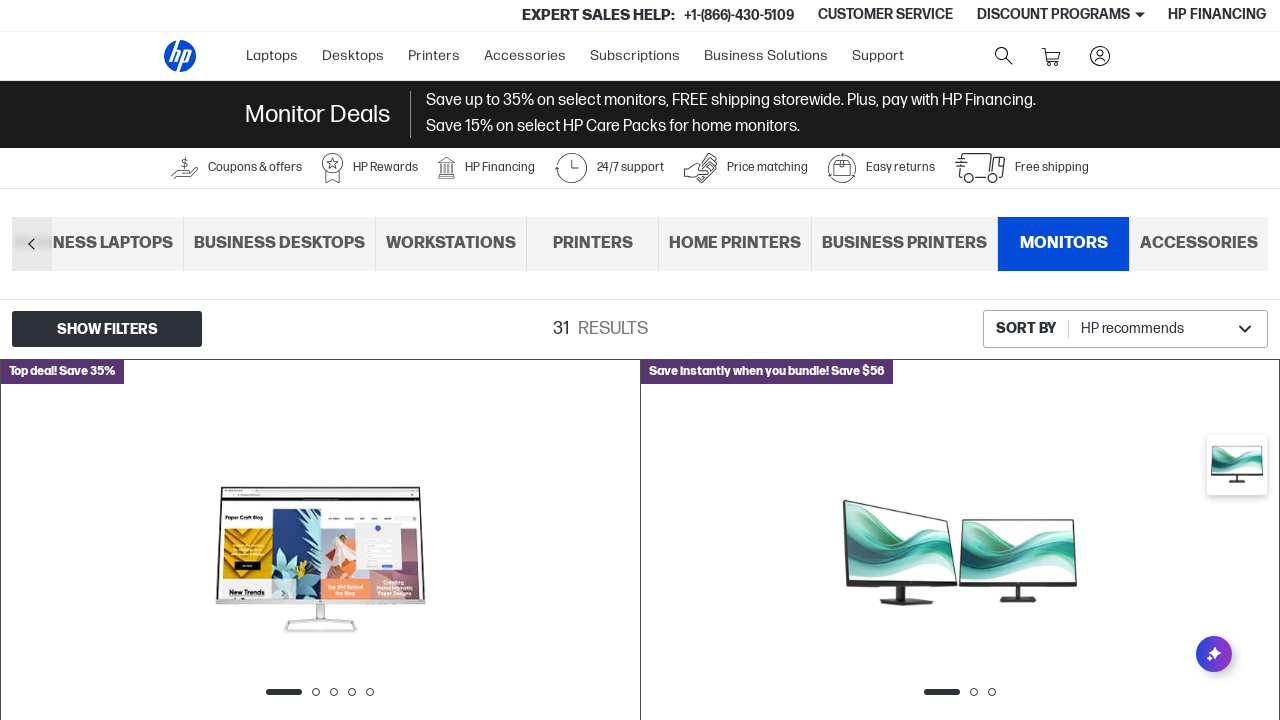

Verified that products are displayed on the HP monitors deals page
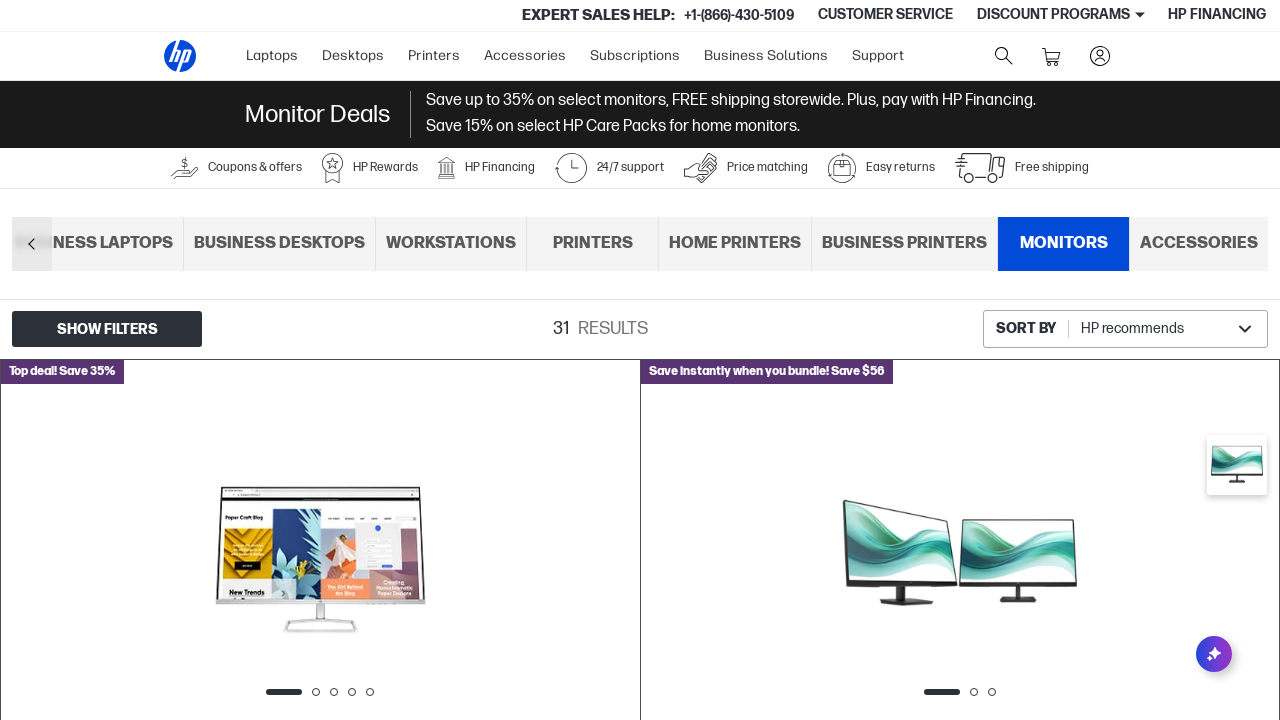

Located 0 products with promo text
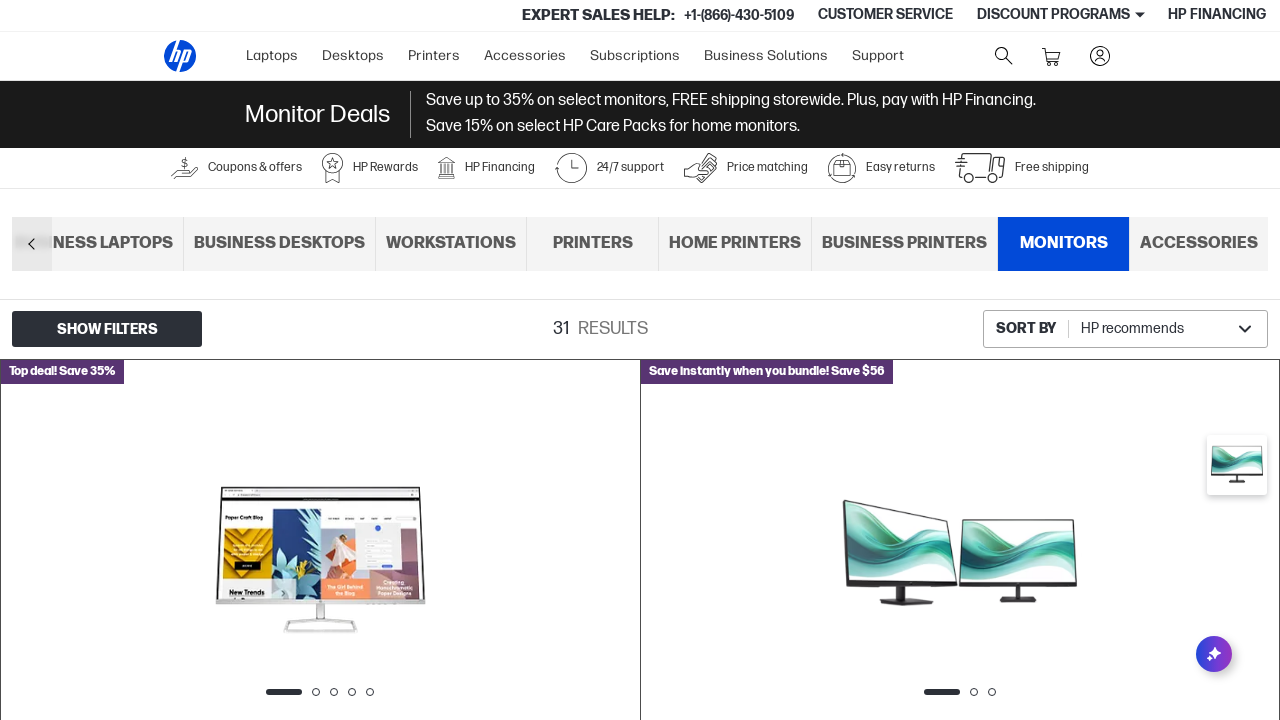

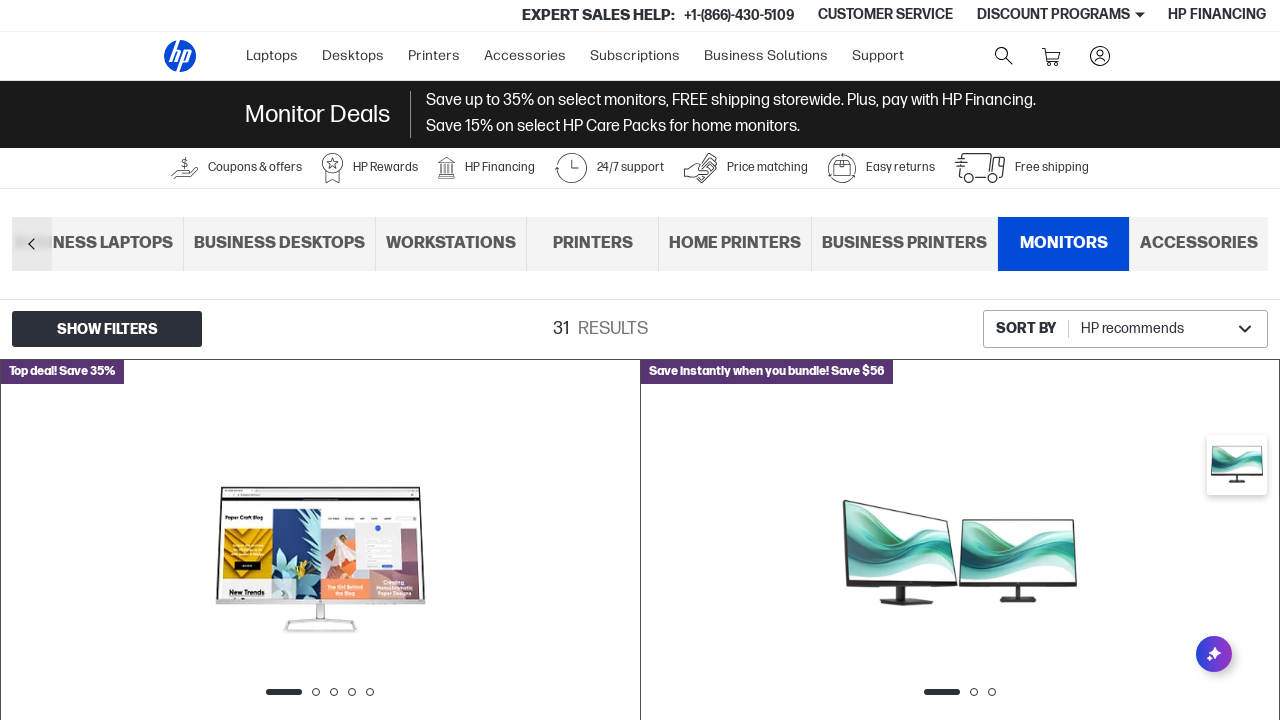